Tests the add/remove elements functionality by adding an element, verifying the delete button appears, then removing it and verifying the page title remains visible

Starting URL: https://the-internet.herokuapp.com/add_remove_elements/

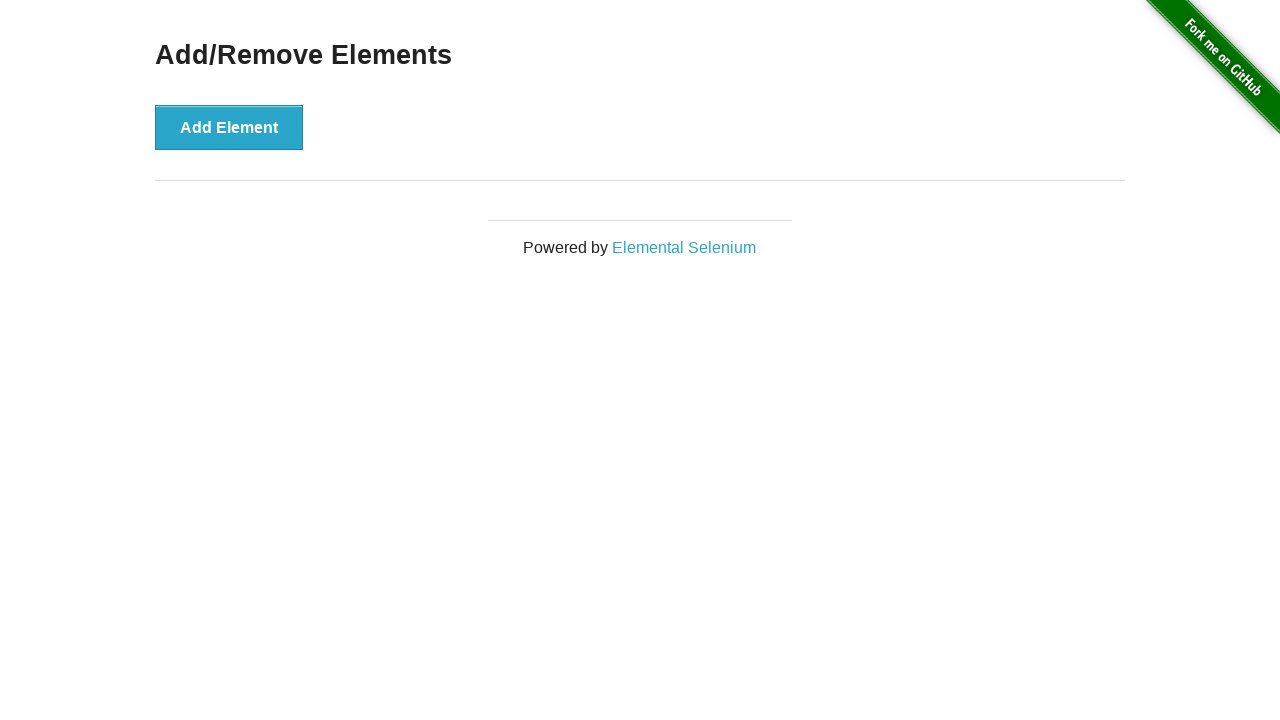

Clicked Add Element button at (229, 127) on button:has-text('Add Element')
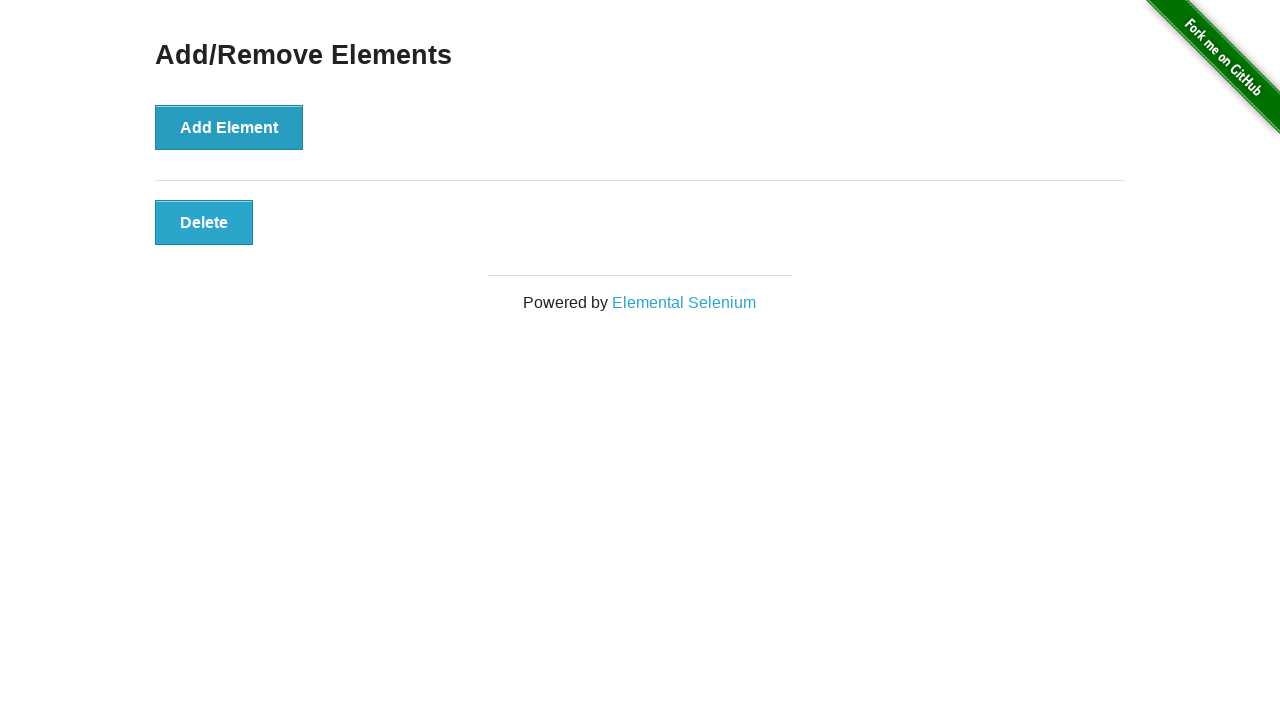

Delete button appeared after adding element
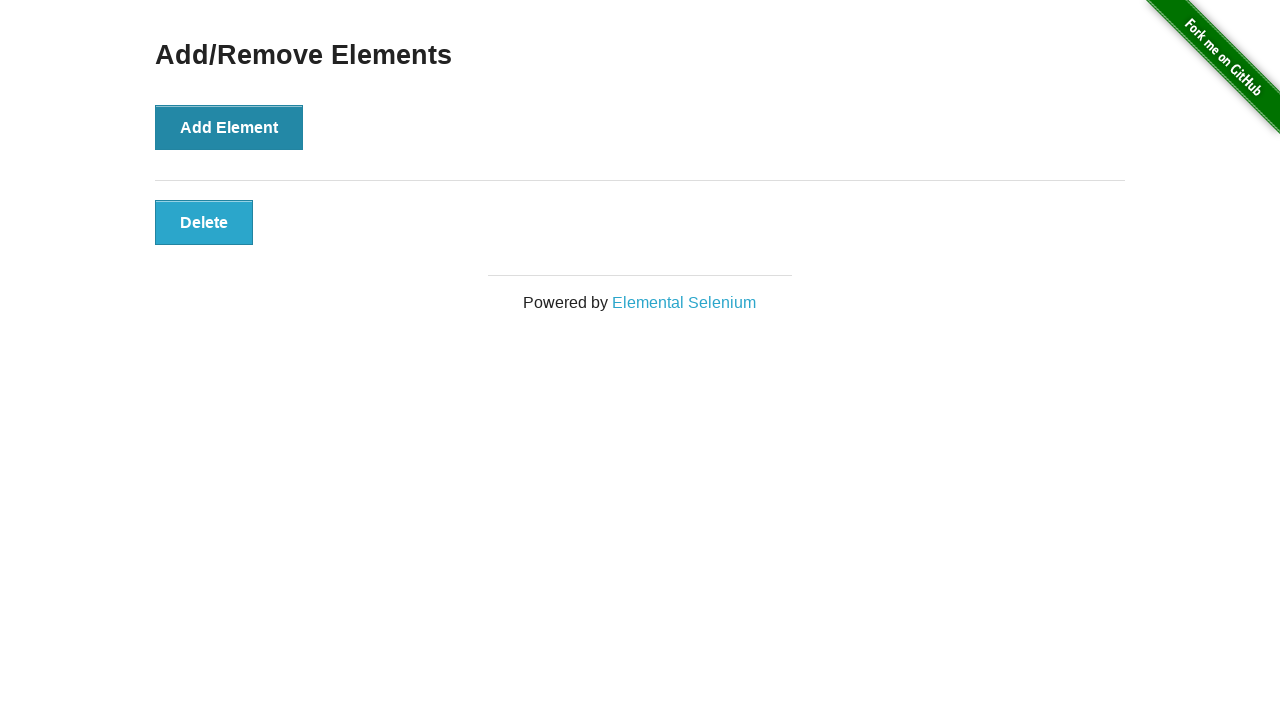

Clicked Delete button to remove element at (204, 222) on button:has-text('Delete')
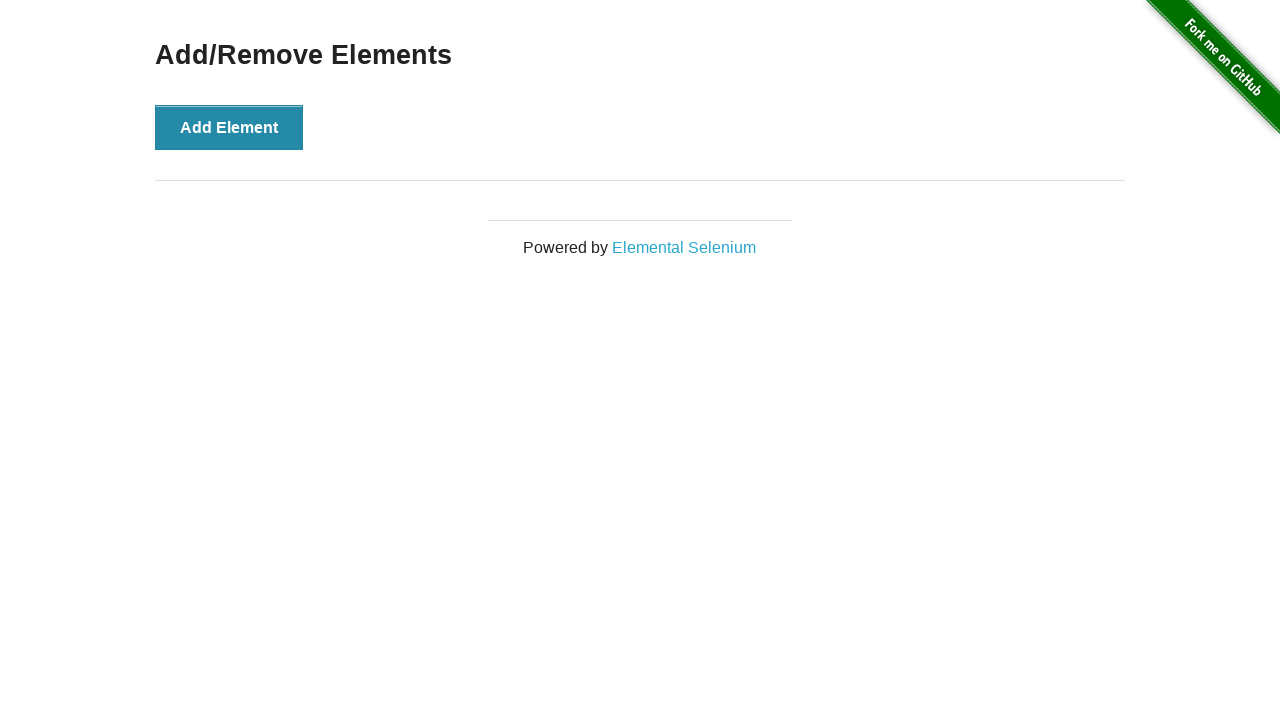

Page title 'Add/Remove Elements' remains visible after element removal
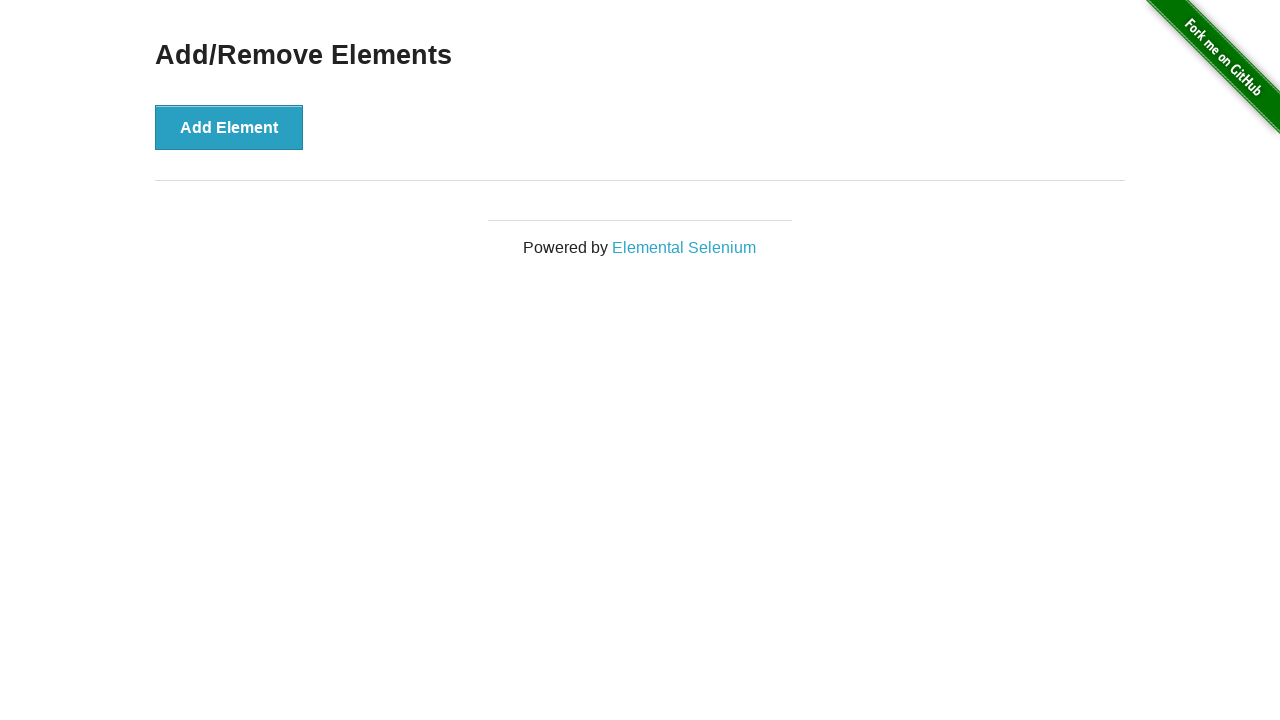

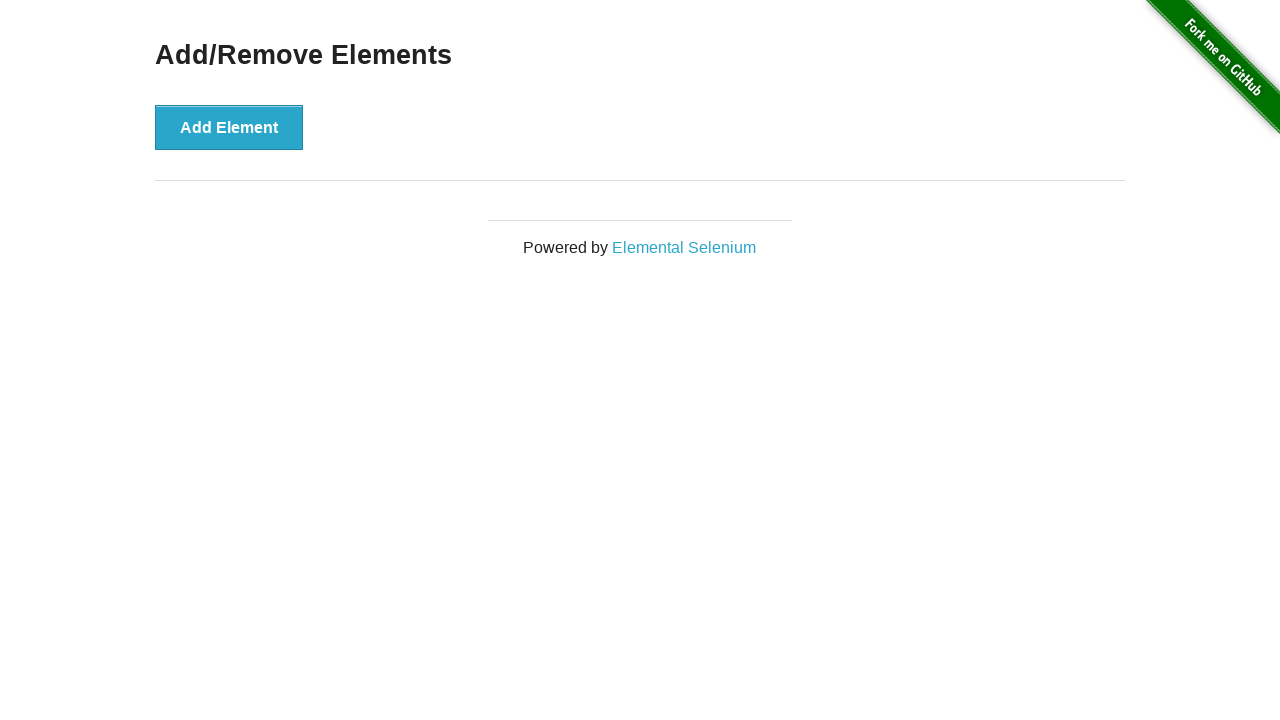